Tests prompt alert functionality by clicking a button to trigger an alert, entering text into the prompt, and verifying the result

Starting URL: https://www.leafground.com/alert.xhtml

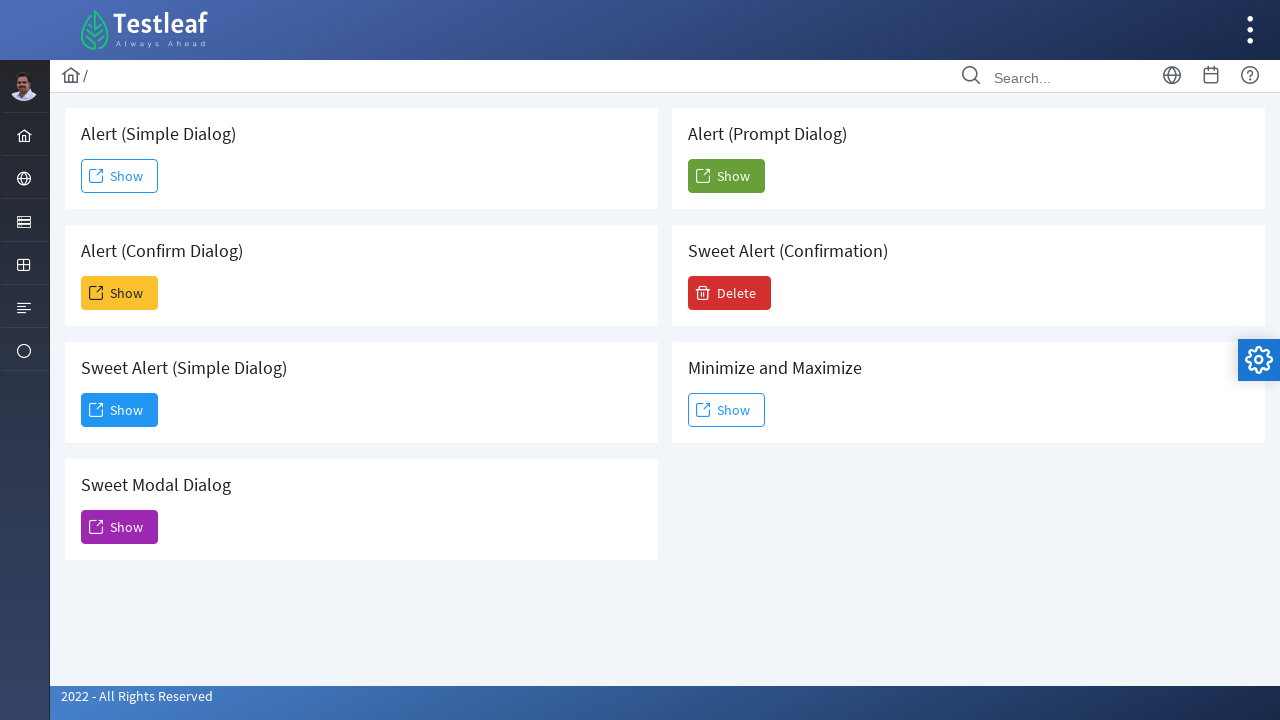

Clicked the 5th 'Show' button to trigger prompt alert at (726, 176) on xpath=(//span[text()='Show'])[5]
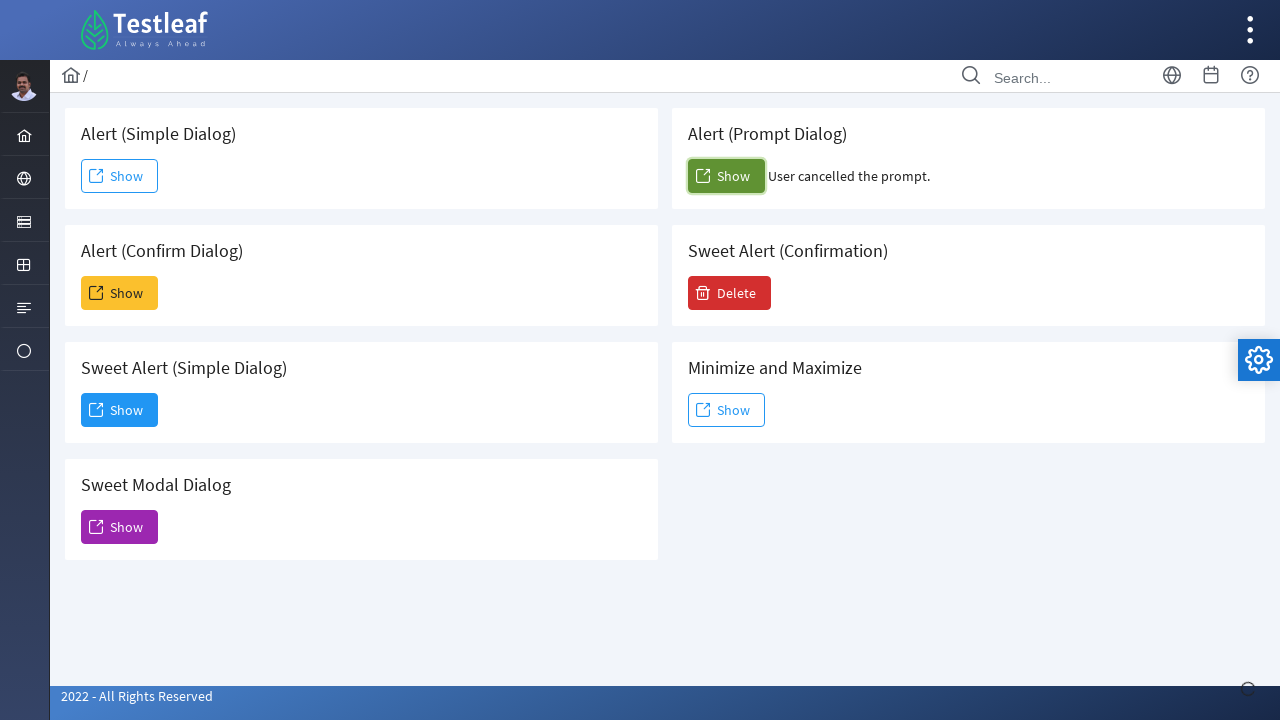

Set up dialog handler to accept prompt with 'TestLeaf' text
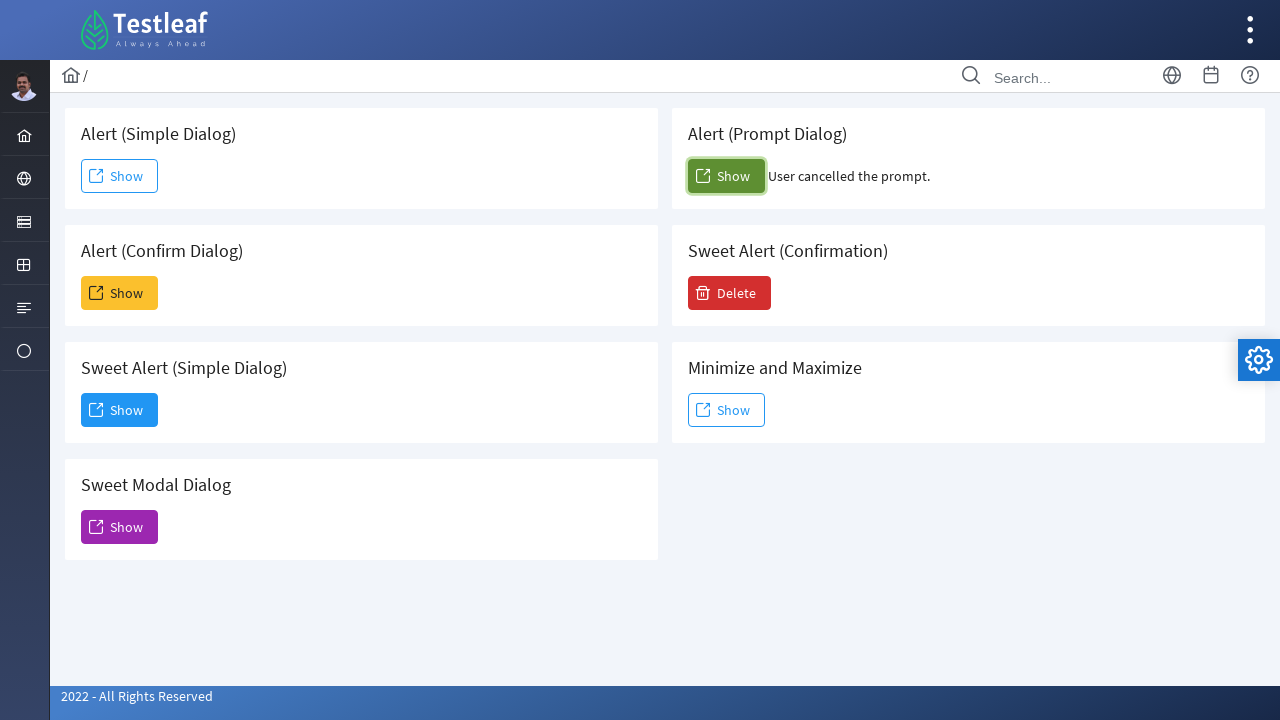

Waited for result element to appear
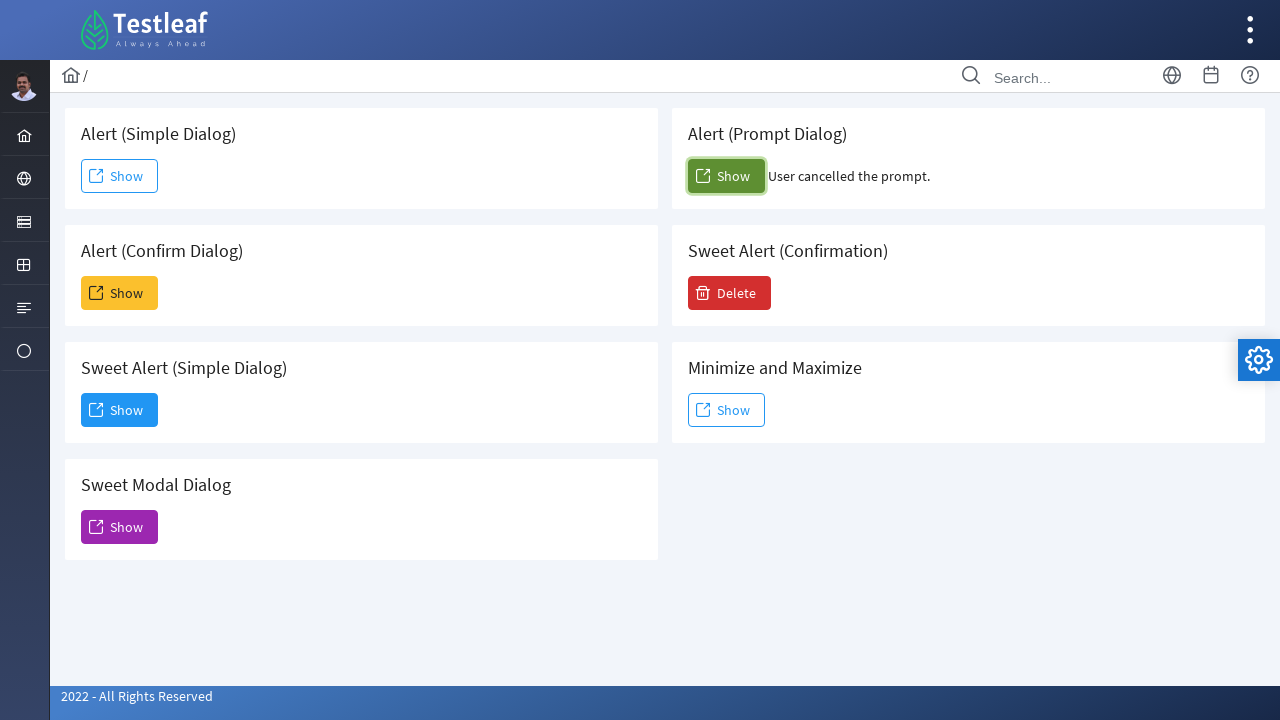

Retrieved result text: User cancelled the prompt.
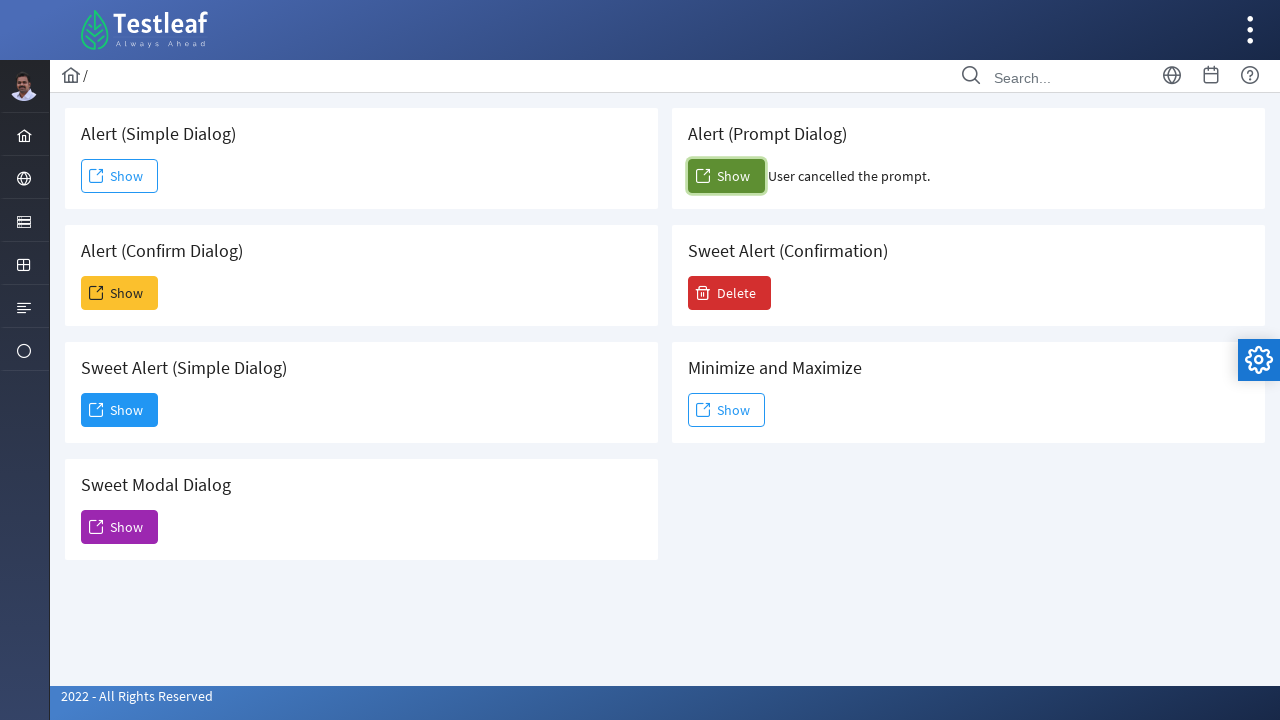

Printed result to console
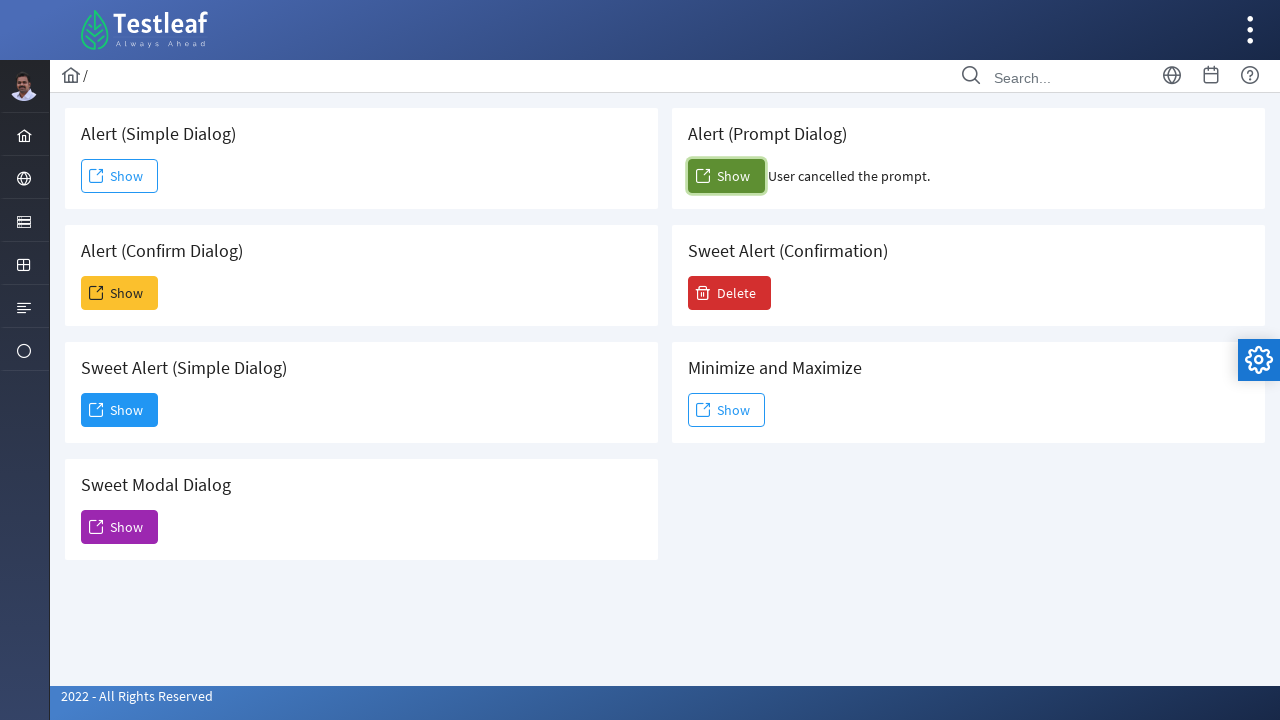

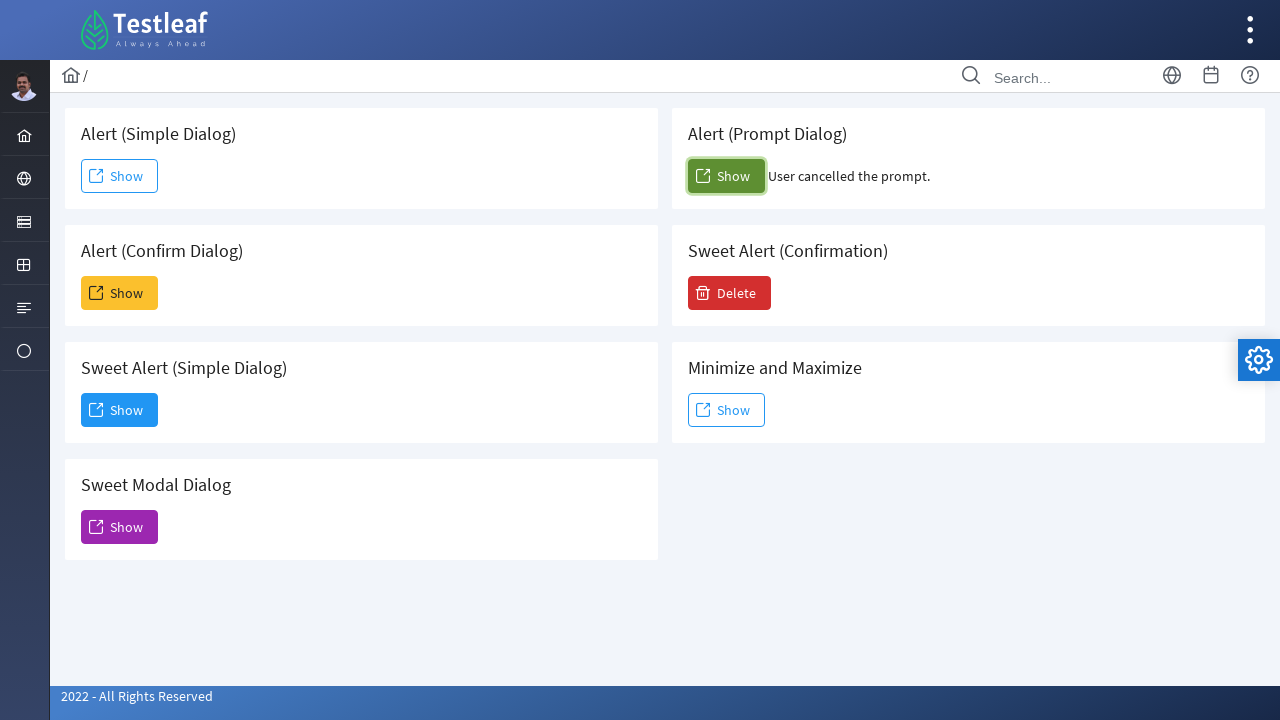